Tests a simple modal dialog by clicking a button to open the modal and verifying the modal content appears

Starting URL: https://applitools.github.io/demo/TestPages/ModalsPage/index.html

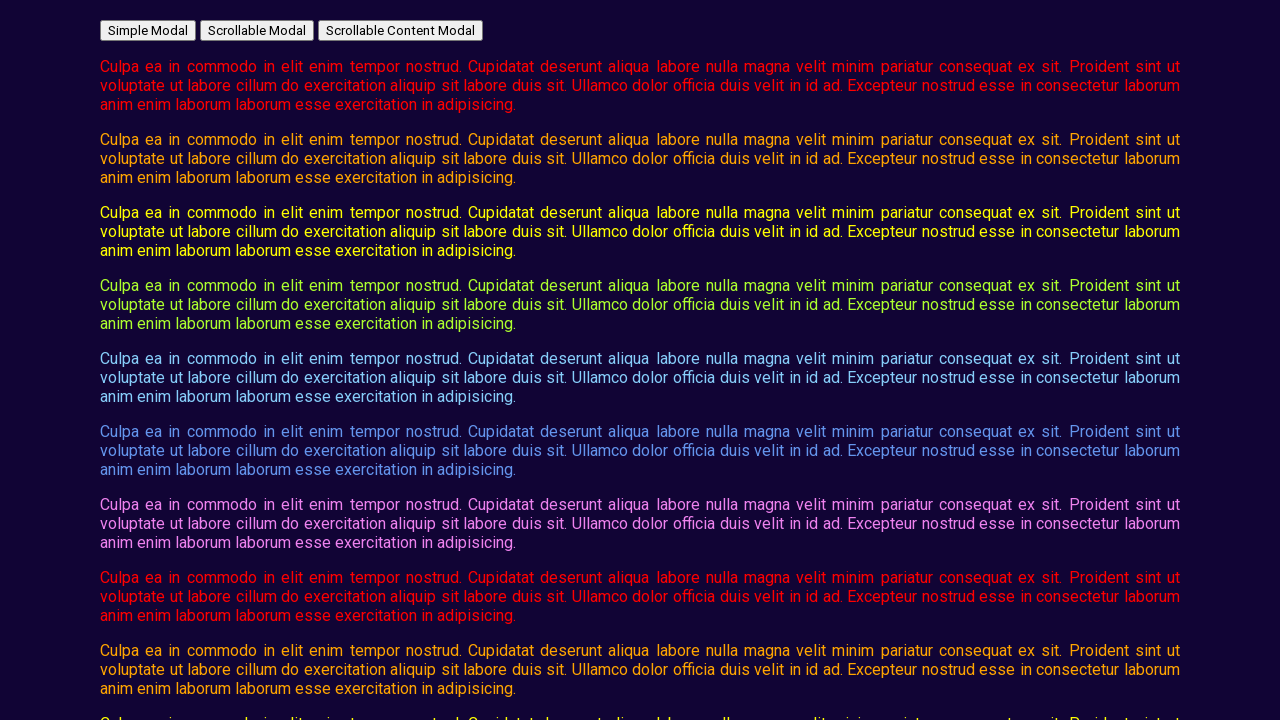

Clicked button to open simple modal at (148, 30) on #open_simple_modal
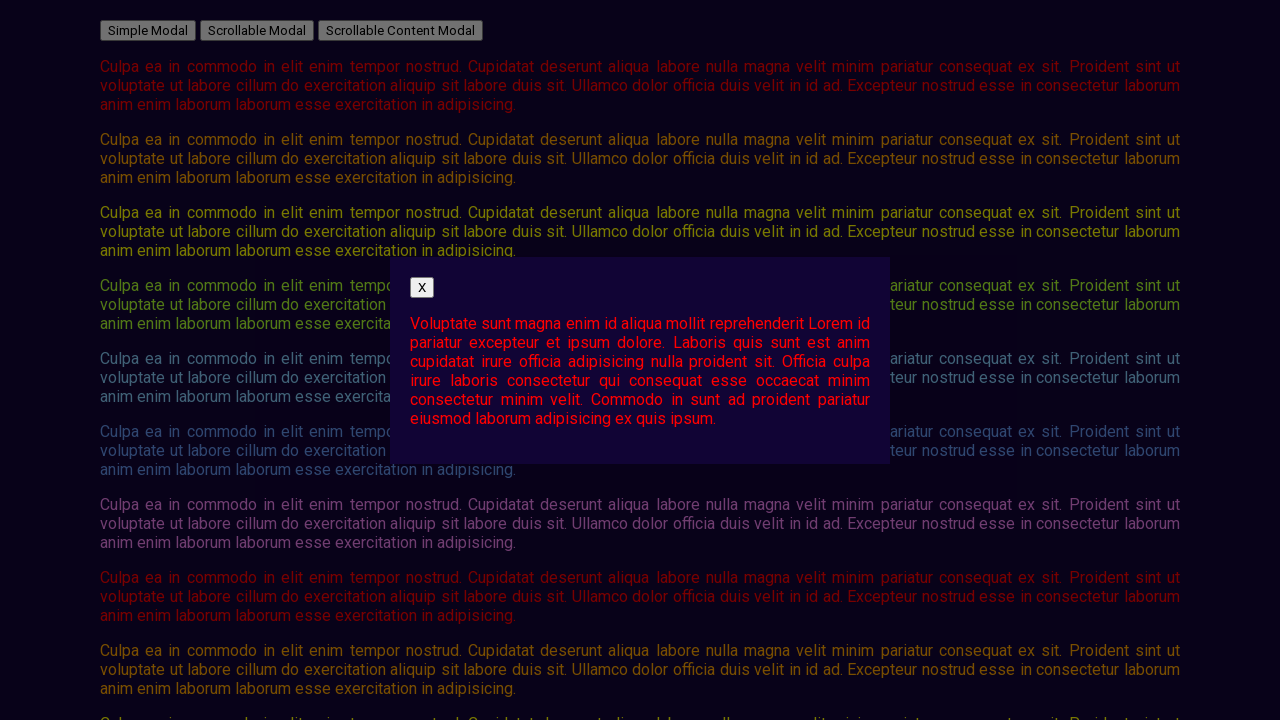

Modal content became visible
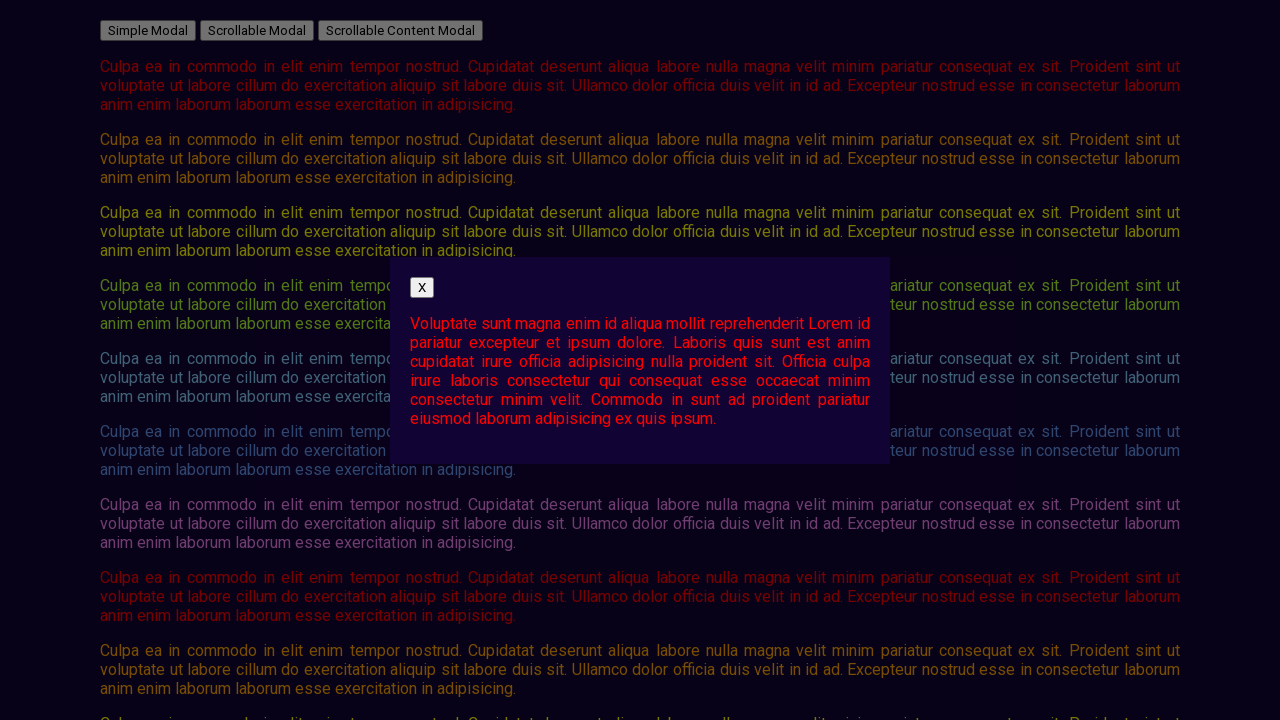

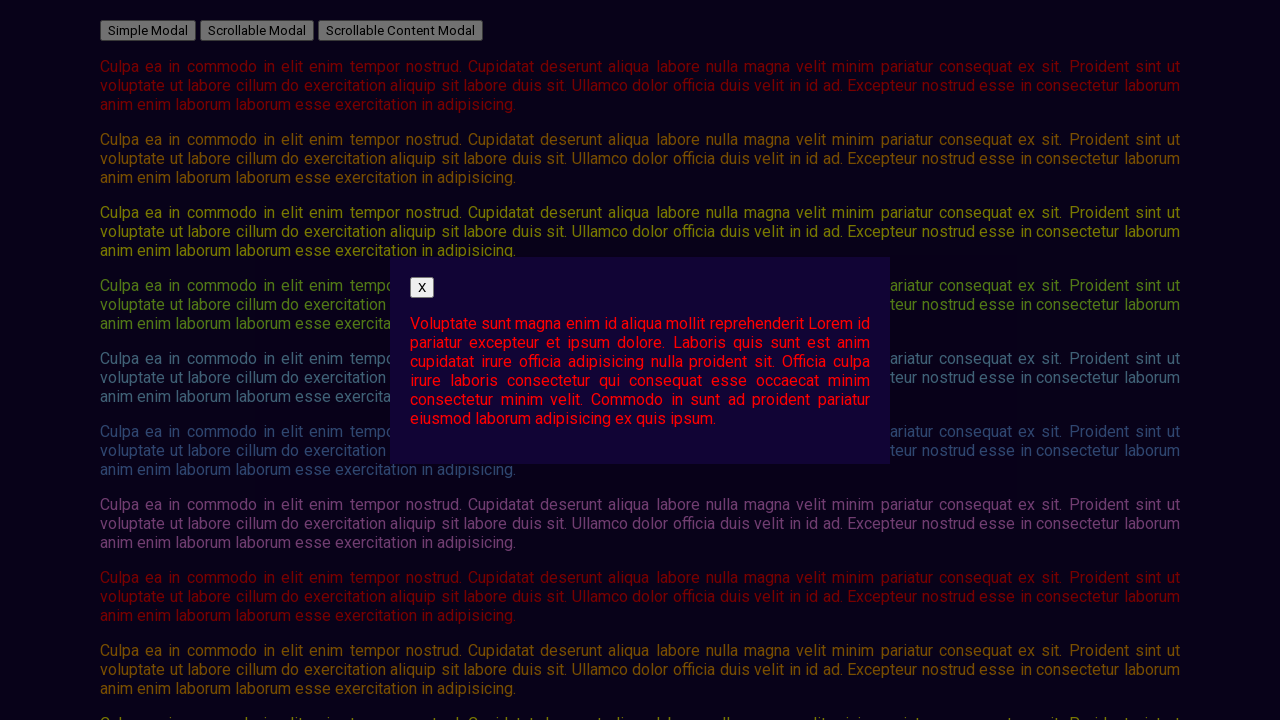